Tests single-select dropdown functionality by selecting Australia from a country dropdown and verifying the selection

Starting URL: https://www.lambdatest.com/selenium-playground/jquery-dropdown-search-demo

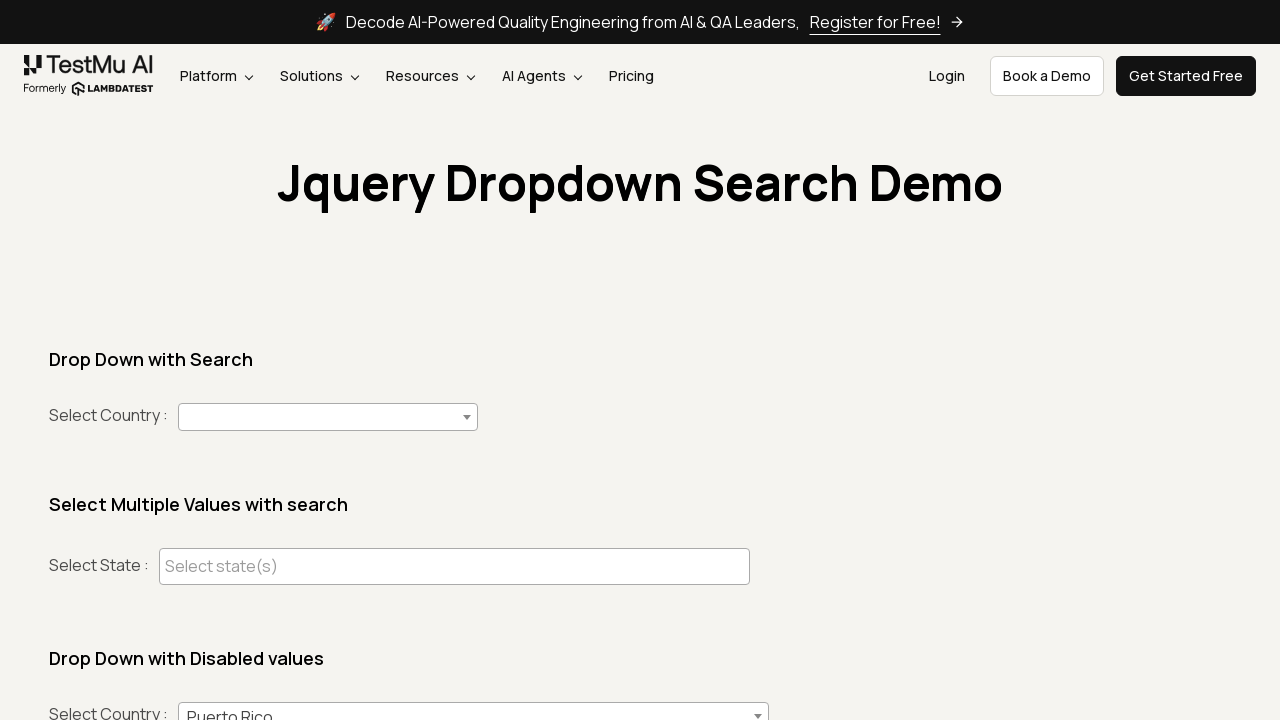

Selected 'Australia' from the country dropdown on #country
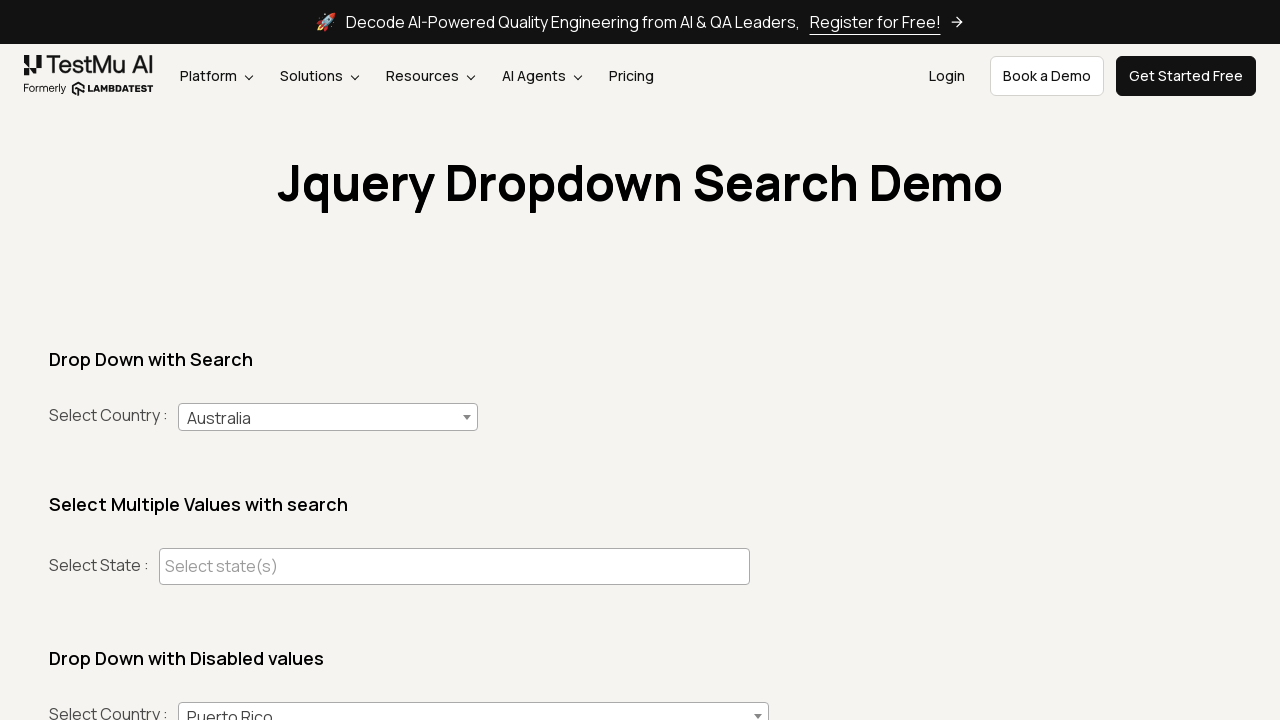

Retrieved selected country text from dropdown container
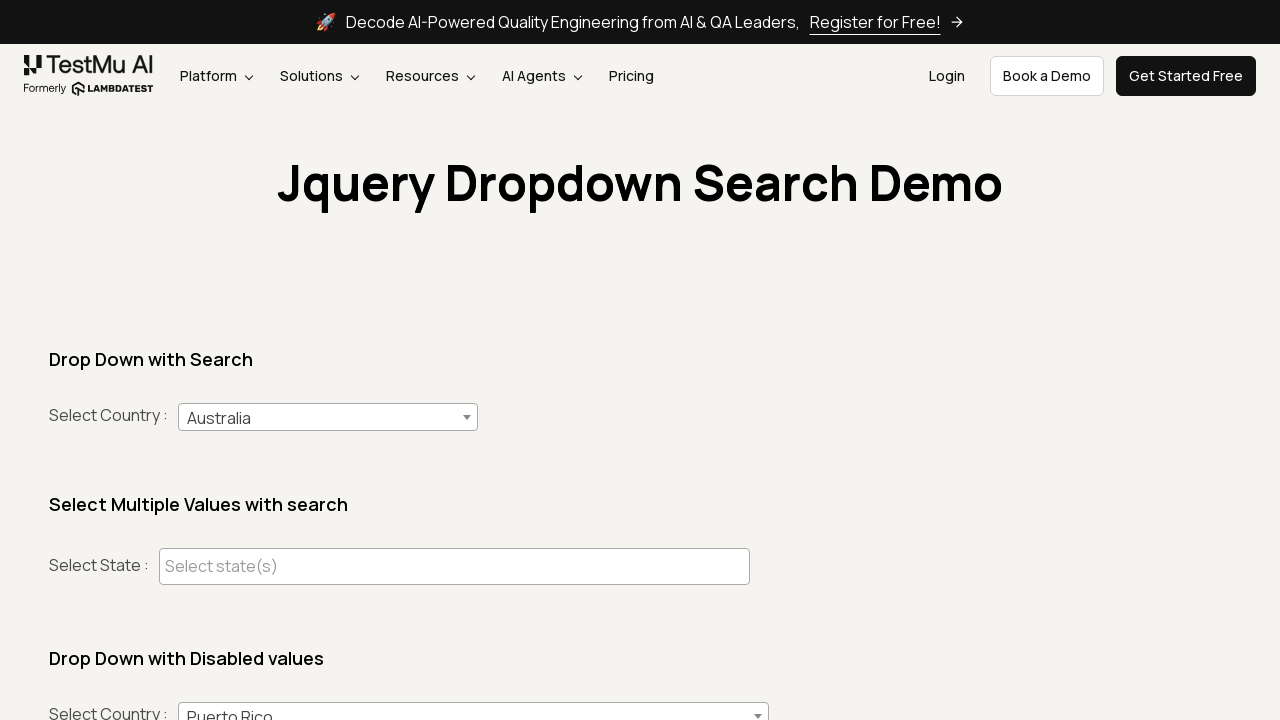

Verified that 'Australia' is correctly selected in the dropdown
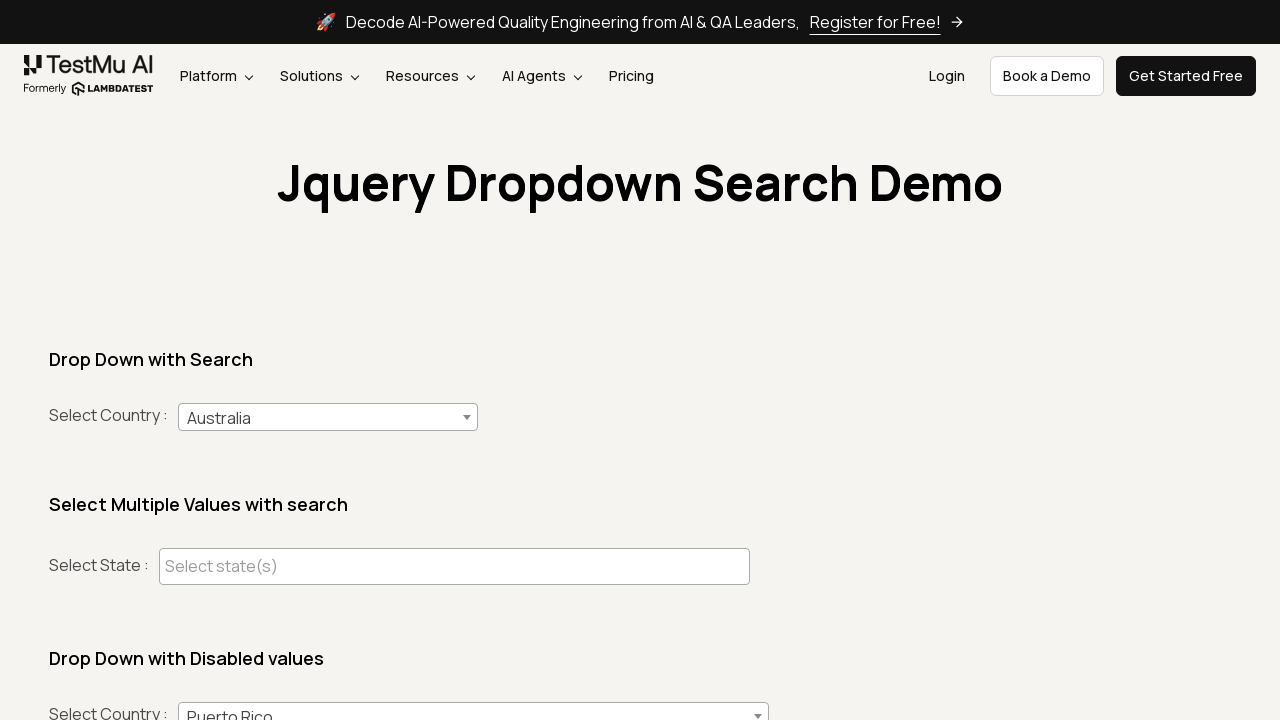

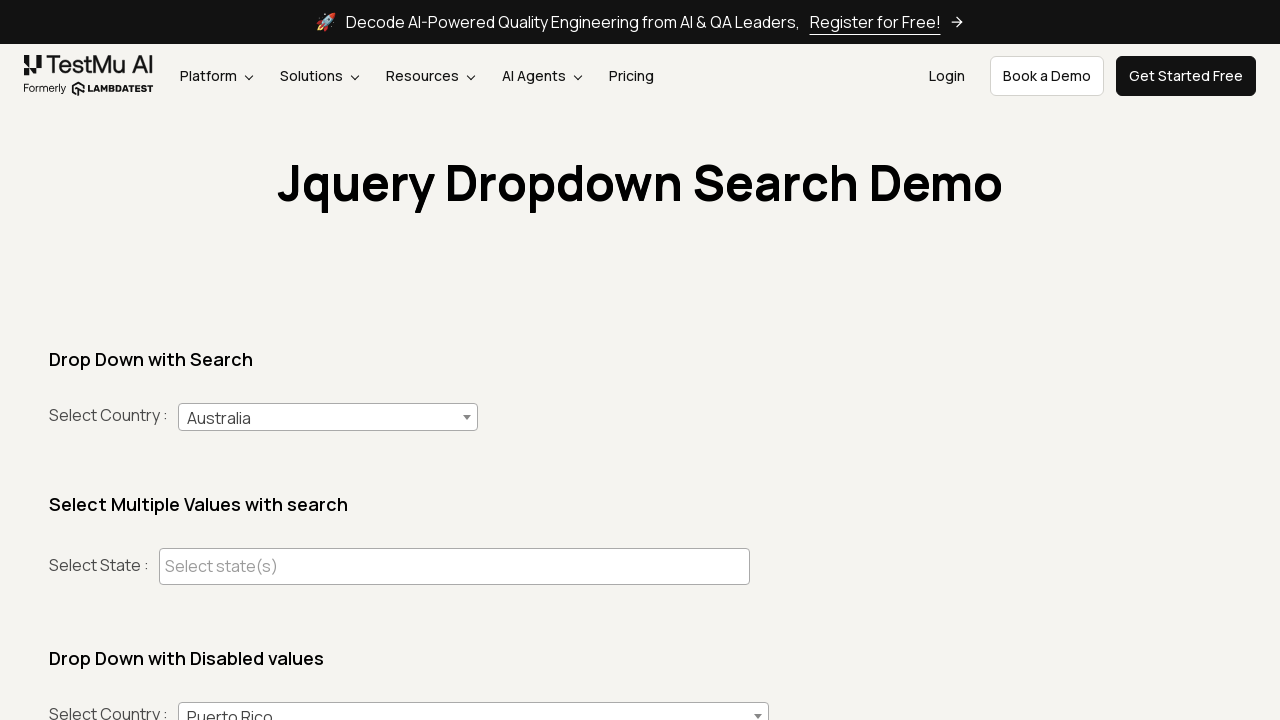